Tests the download flow by clicking download buttons (navigation and hero section) and verifying they navigate to the download page with correct URL and title

Starting URL: https://rockylinux.org

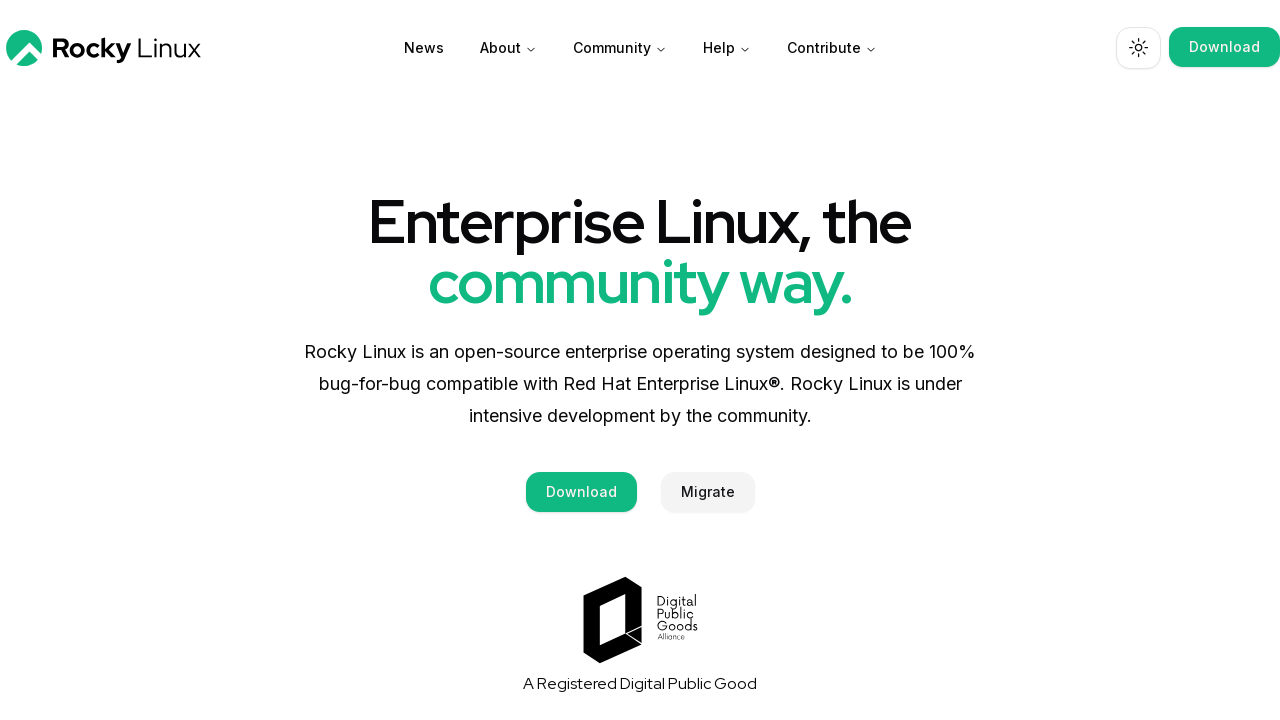

Located download button in navigation bar
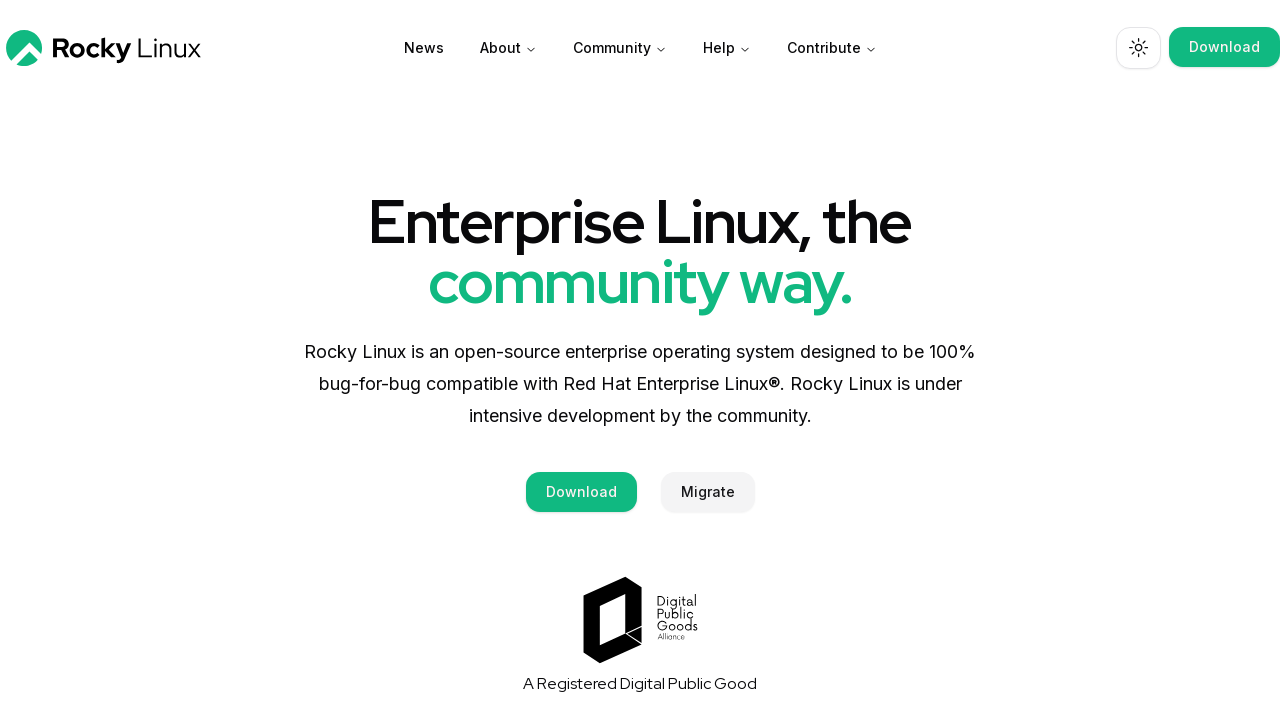

Verified navigation download button is visible
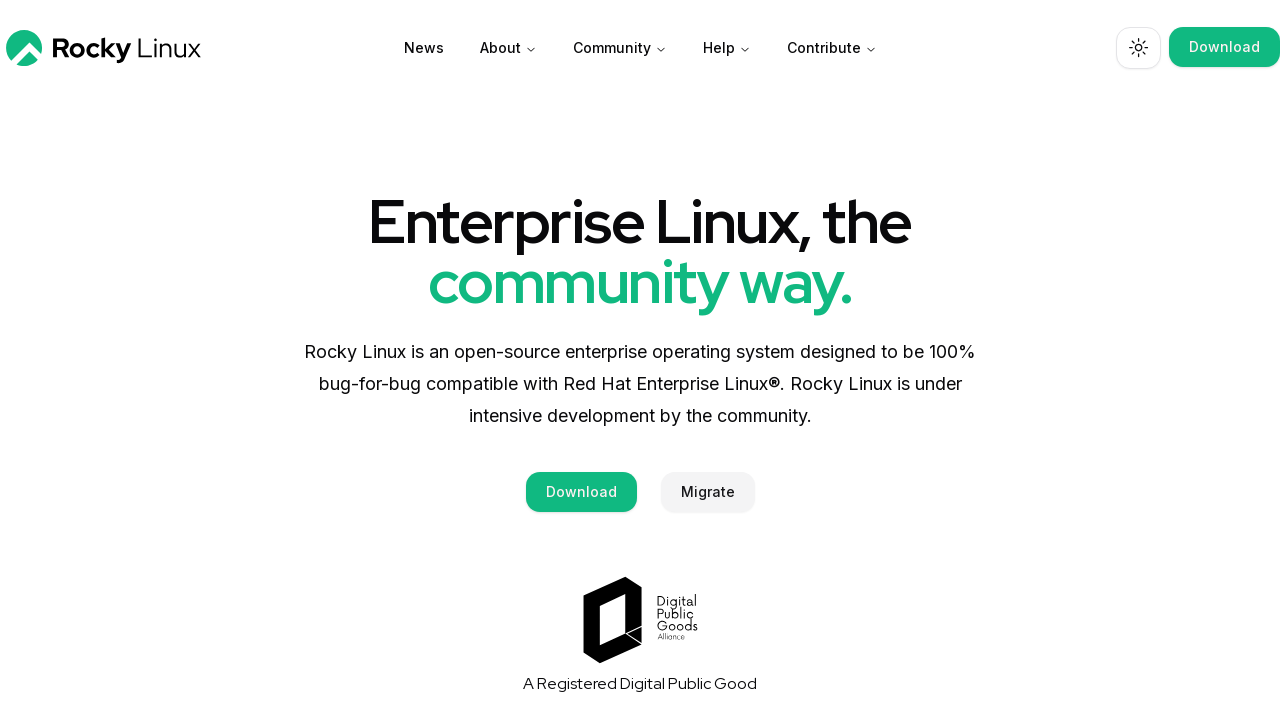

Clicked download button in navigation bar at (1224, 47) on internal:role=navigation >> internal:role=button[name="Download"i]
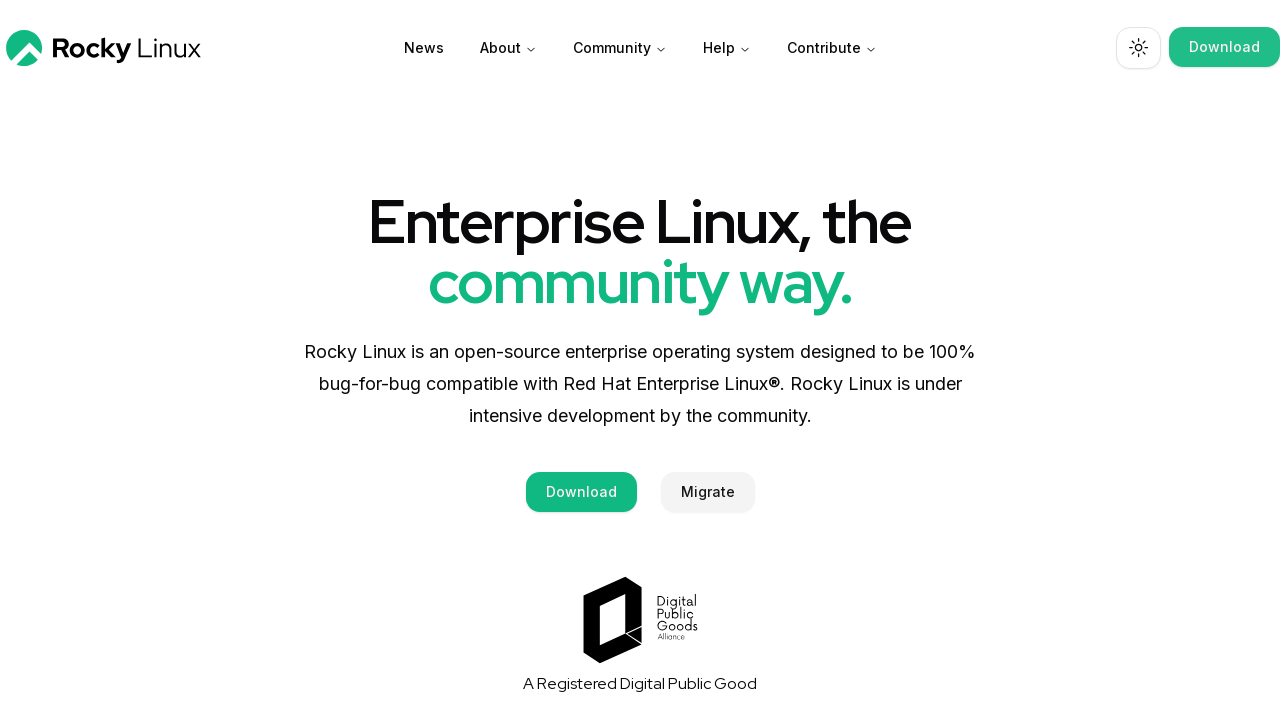

Verified URL contains '/download'
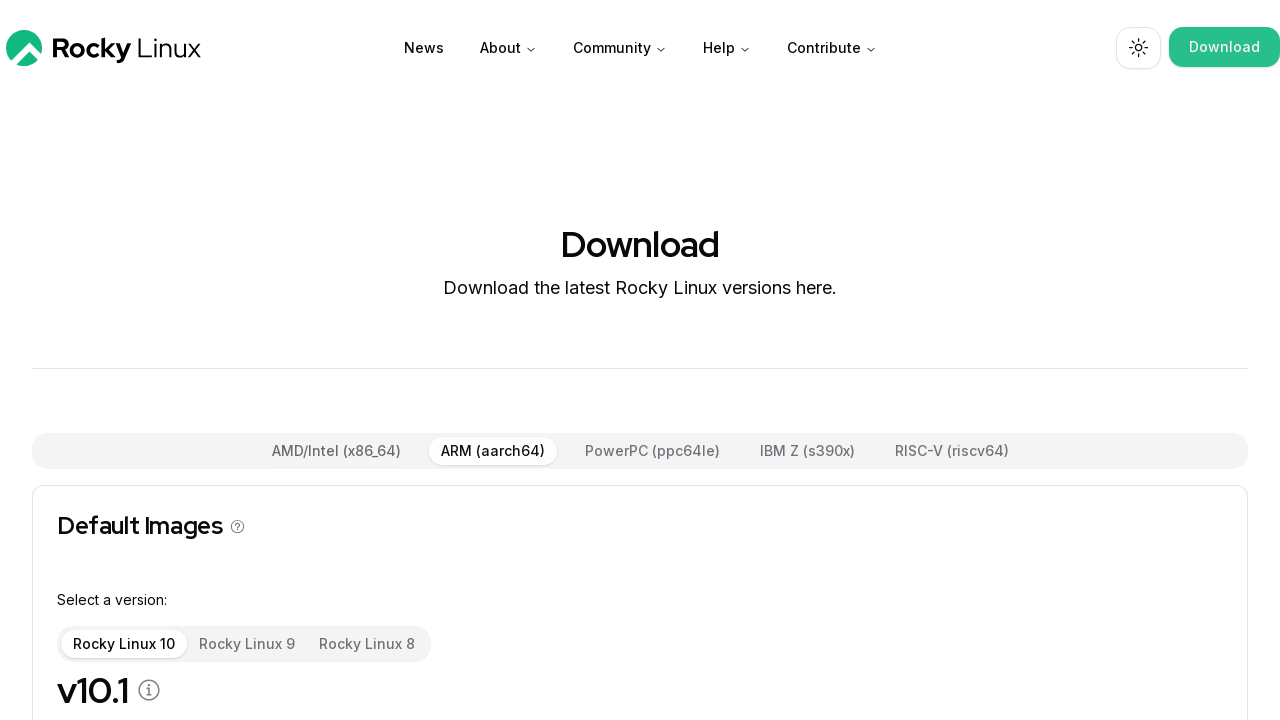

Verified page title contains 'Download - Rocky Linux'
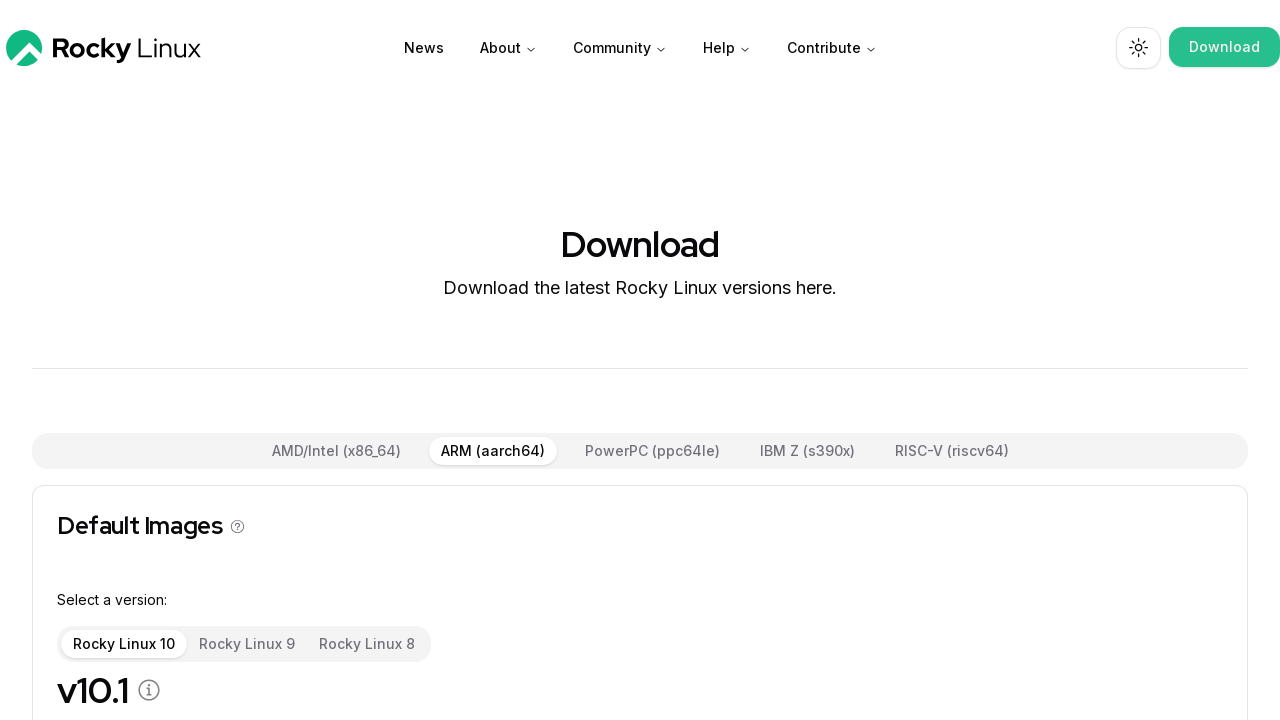

Navigated back to previous page
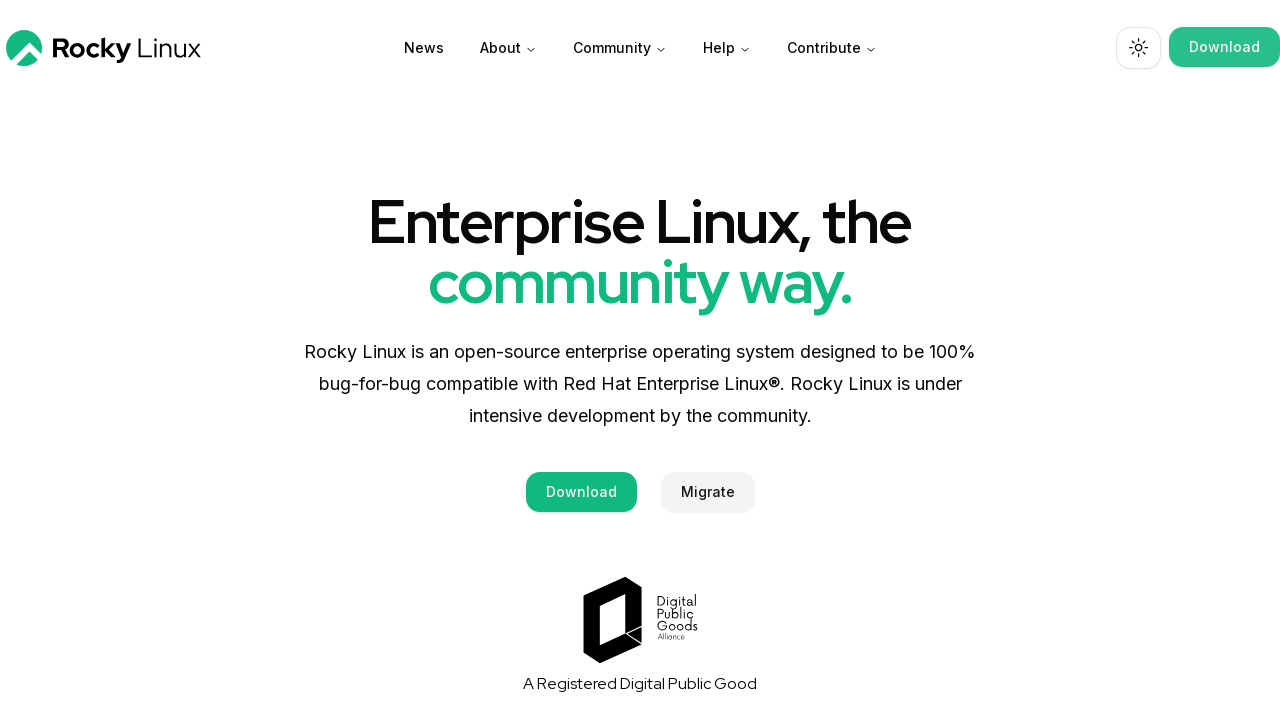

Located download button in hero section
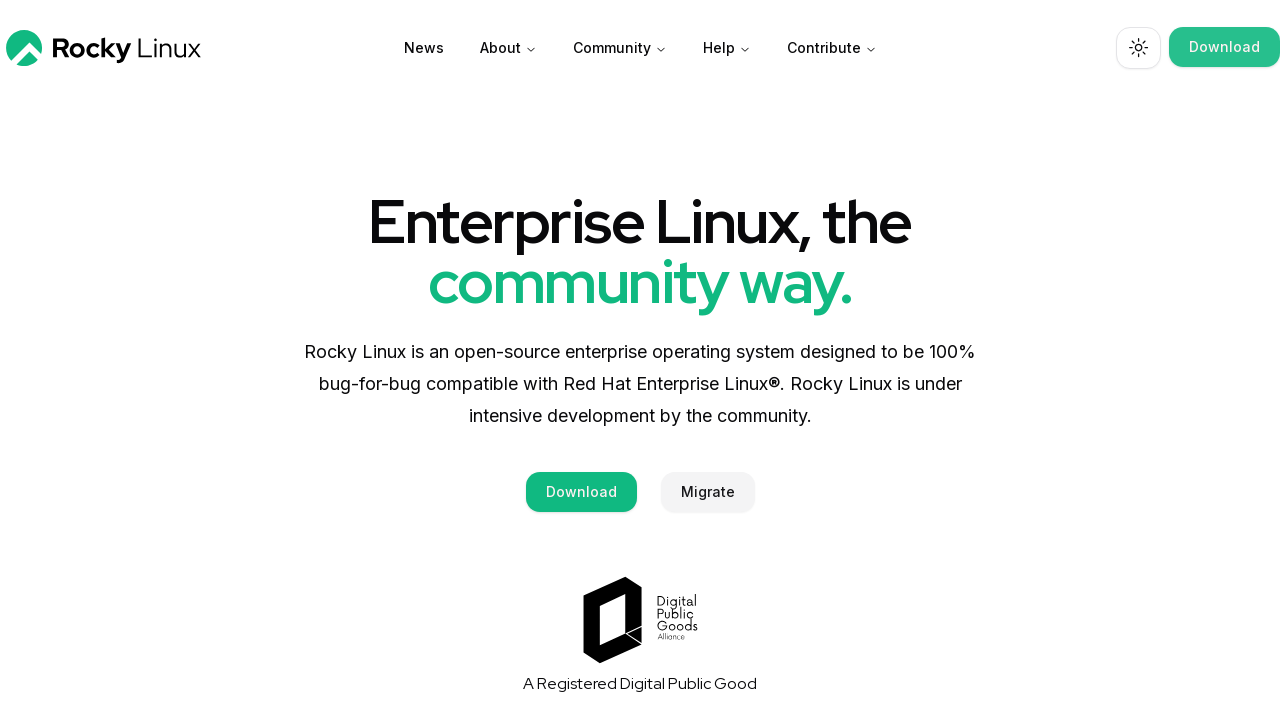

Verified hero download button is visible
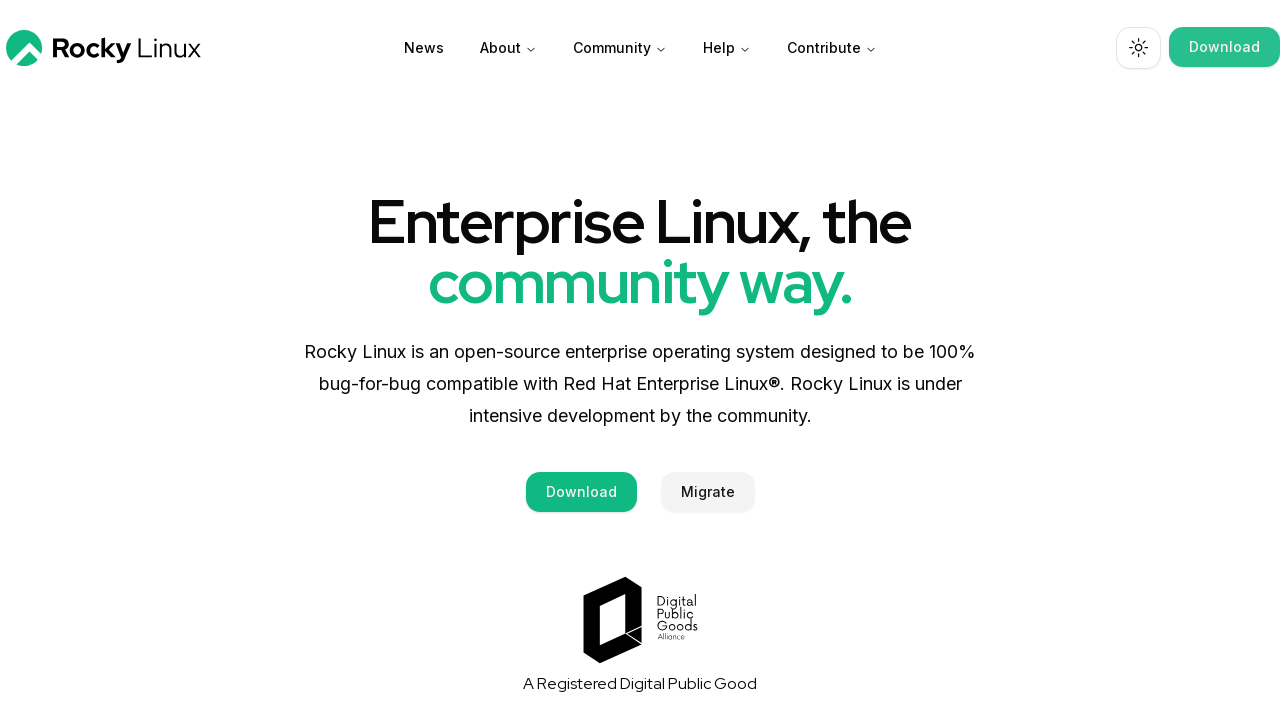

Clicked download button in hero section at (581, 492) on internal:role=main >> internal:role=button[name="Download"i]
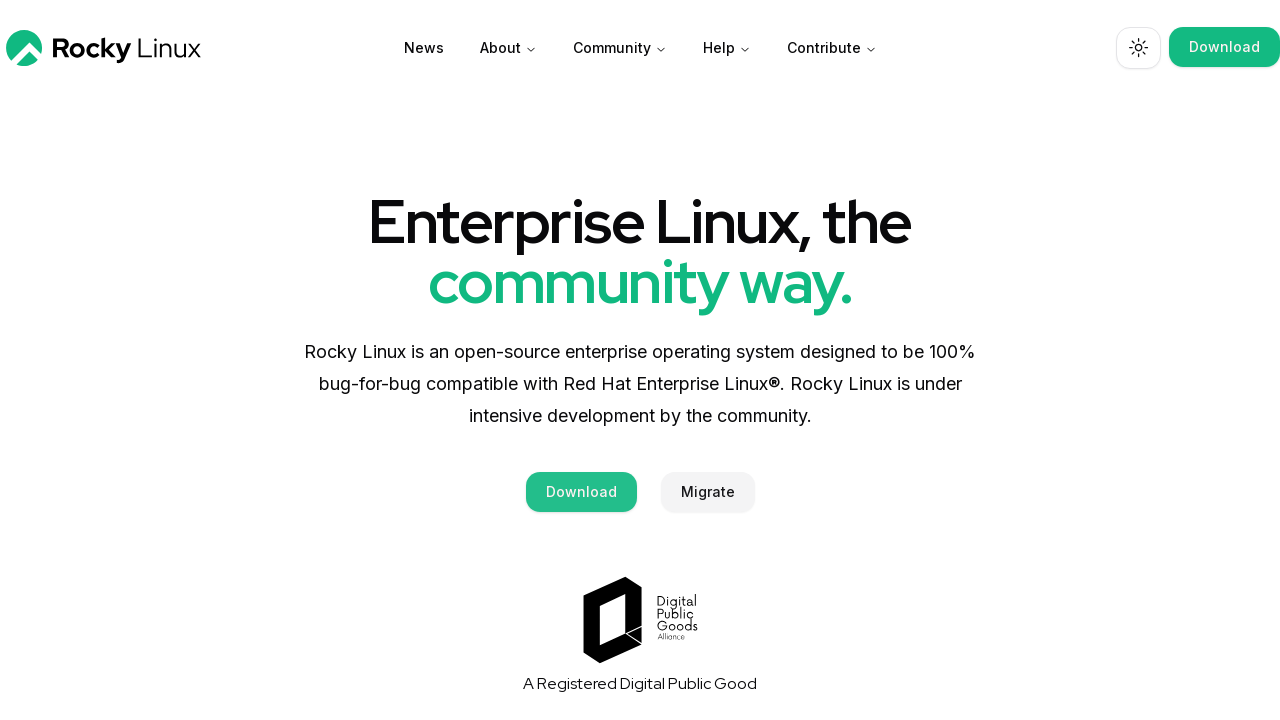

Verified URL contains '/download' after hero button click
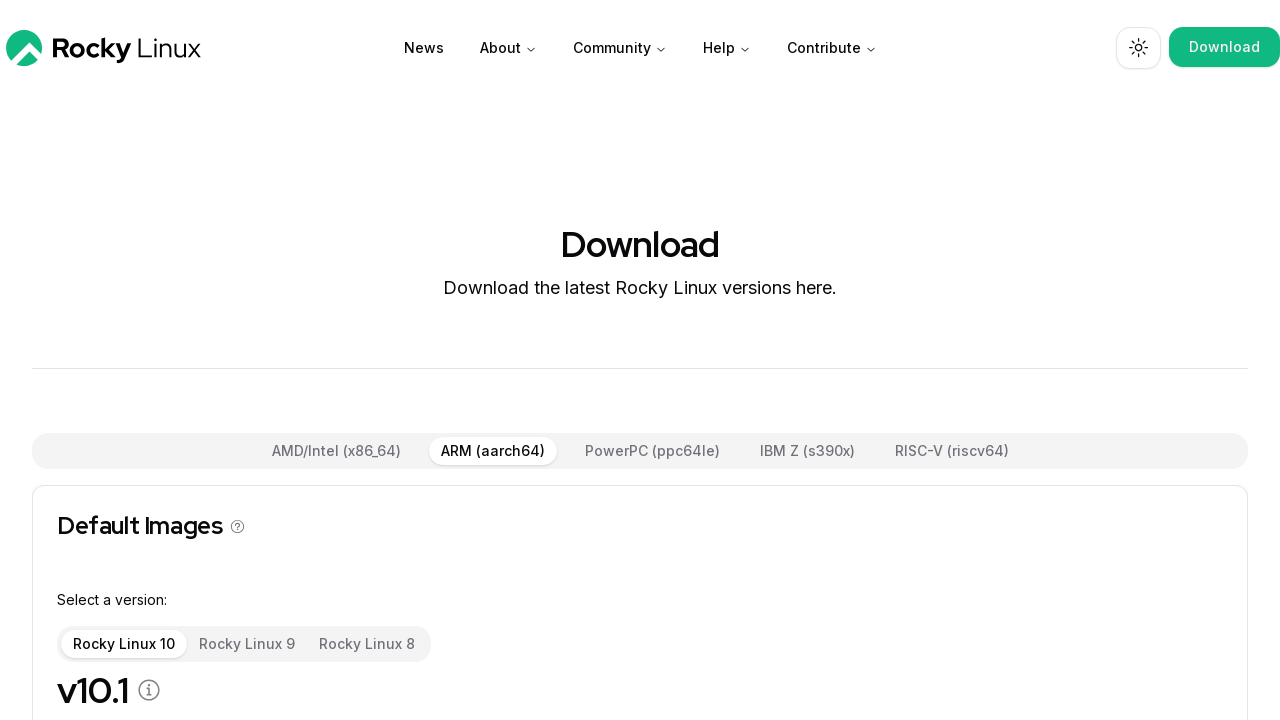

Verified page title contains 'Download - Rocky Linux' after hero button click
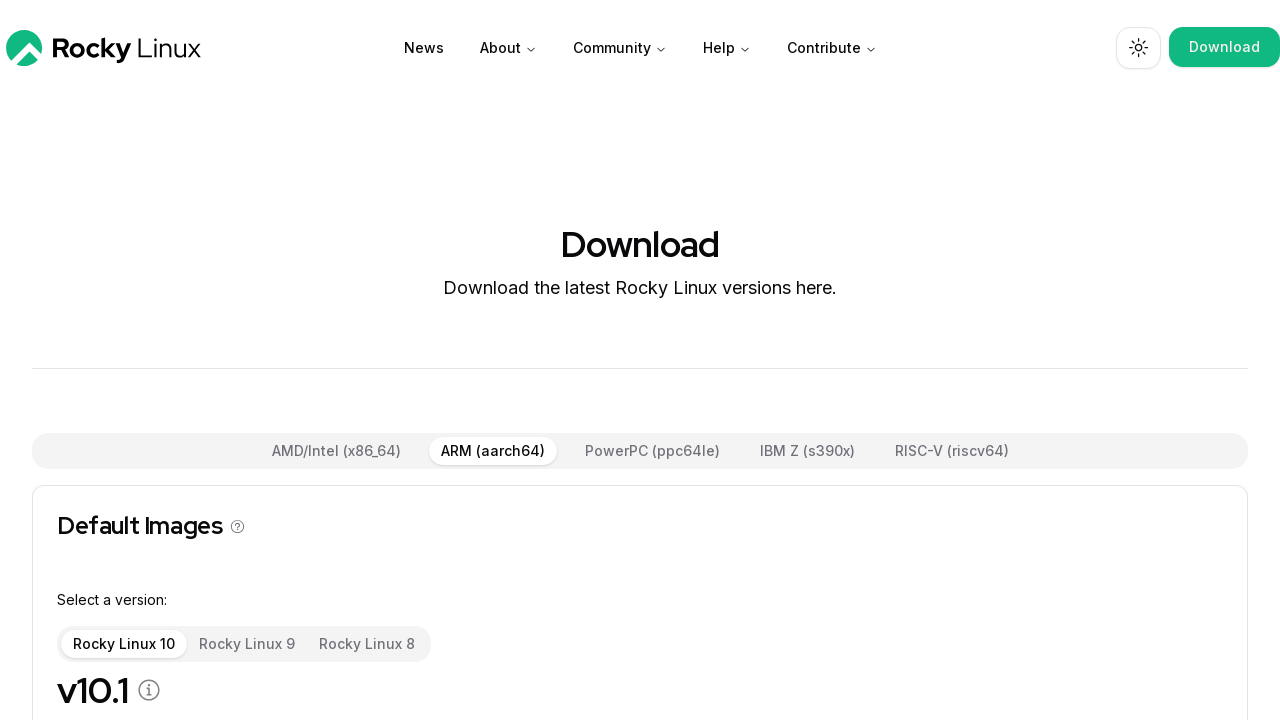

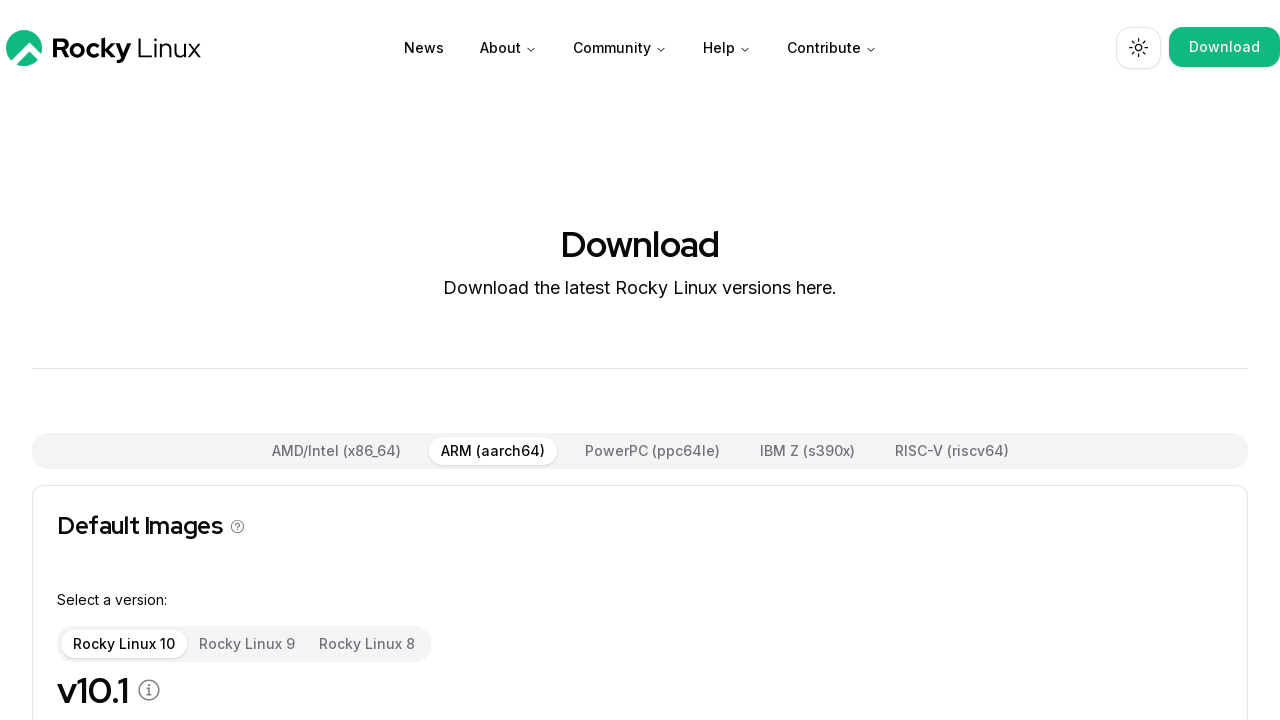